Tests browser navigation by visiting YouTube, then navigating to another site, using back/forward navigation, and refreshing the page

Starting URL: https://www.youtube.com/

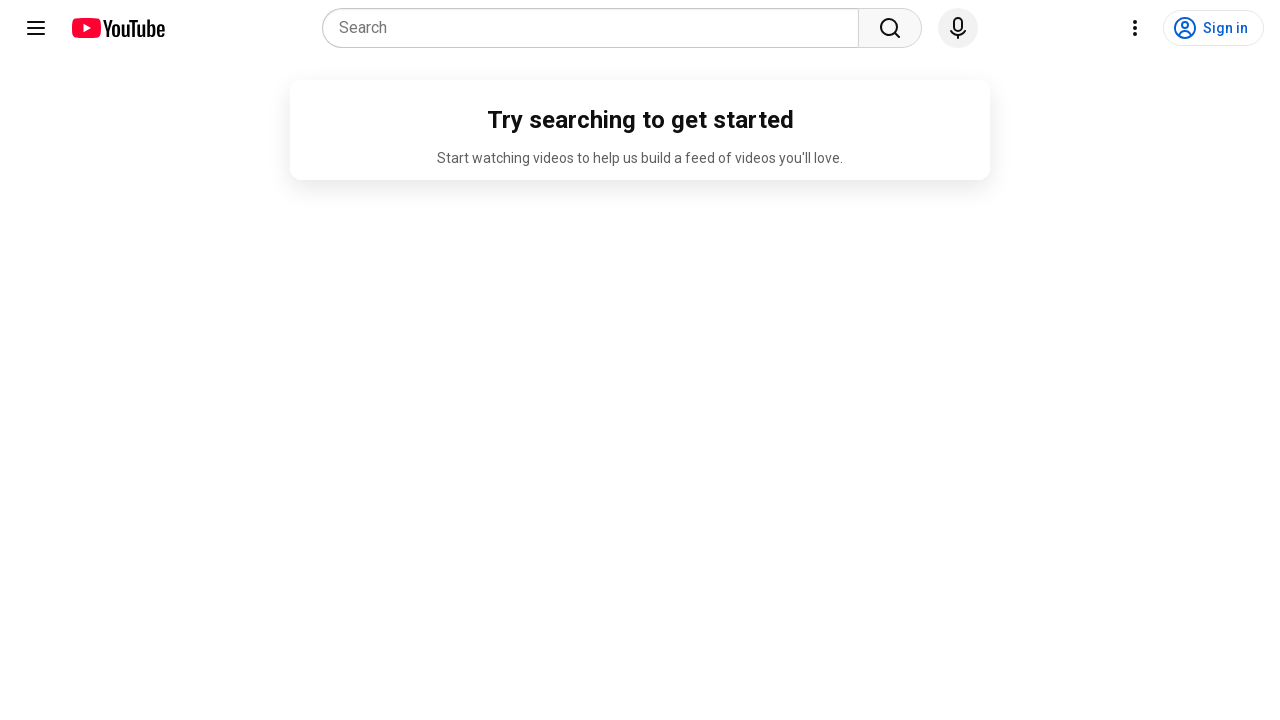

Navigated to YouTube homepage
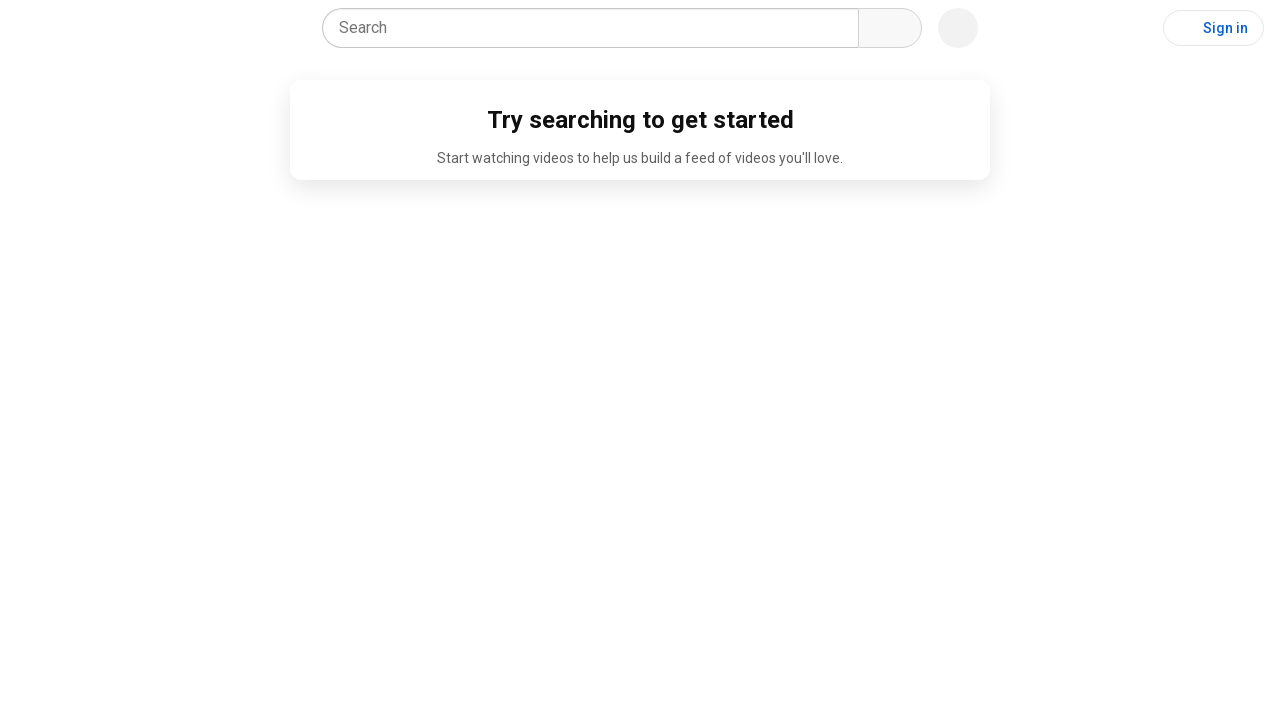

Navigated to Israeli government site
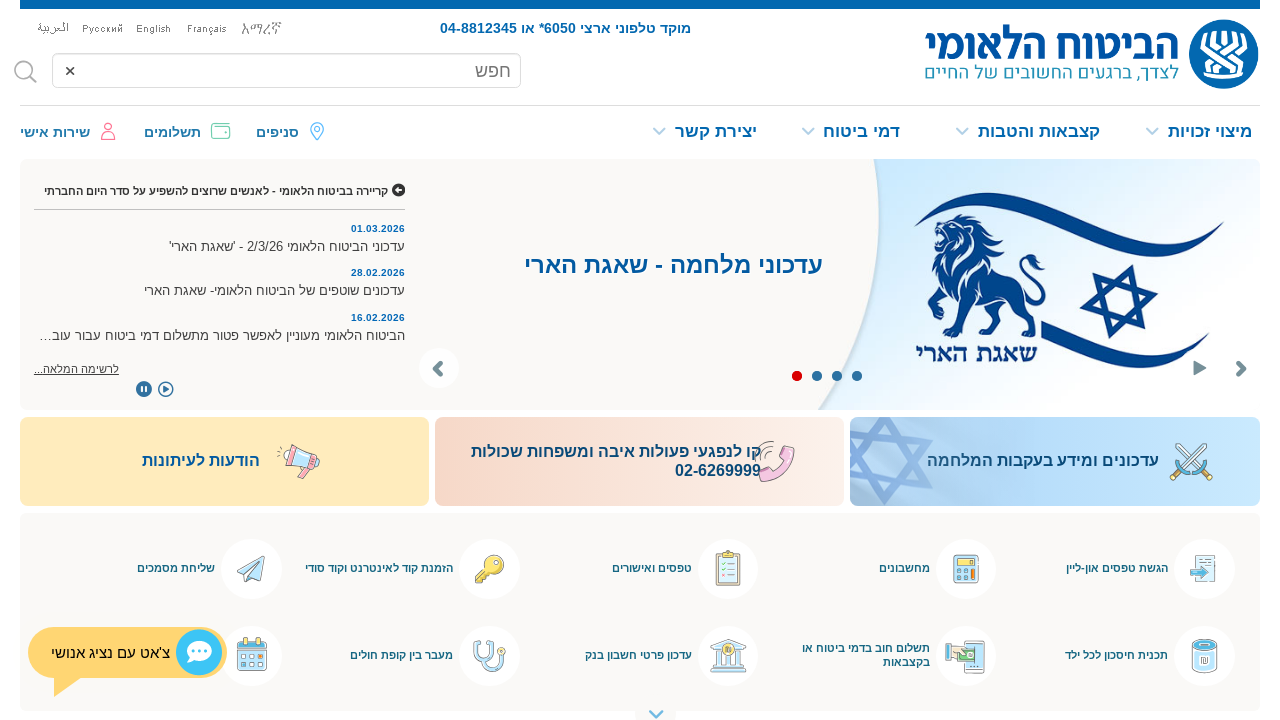

Navigated back to YouTube
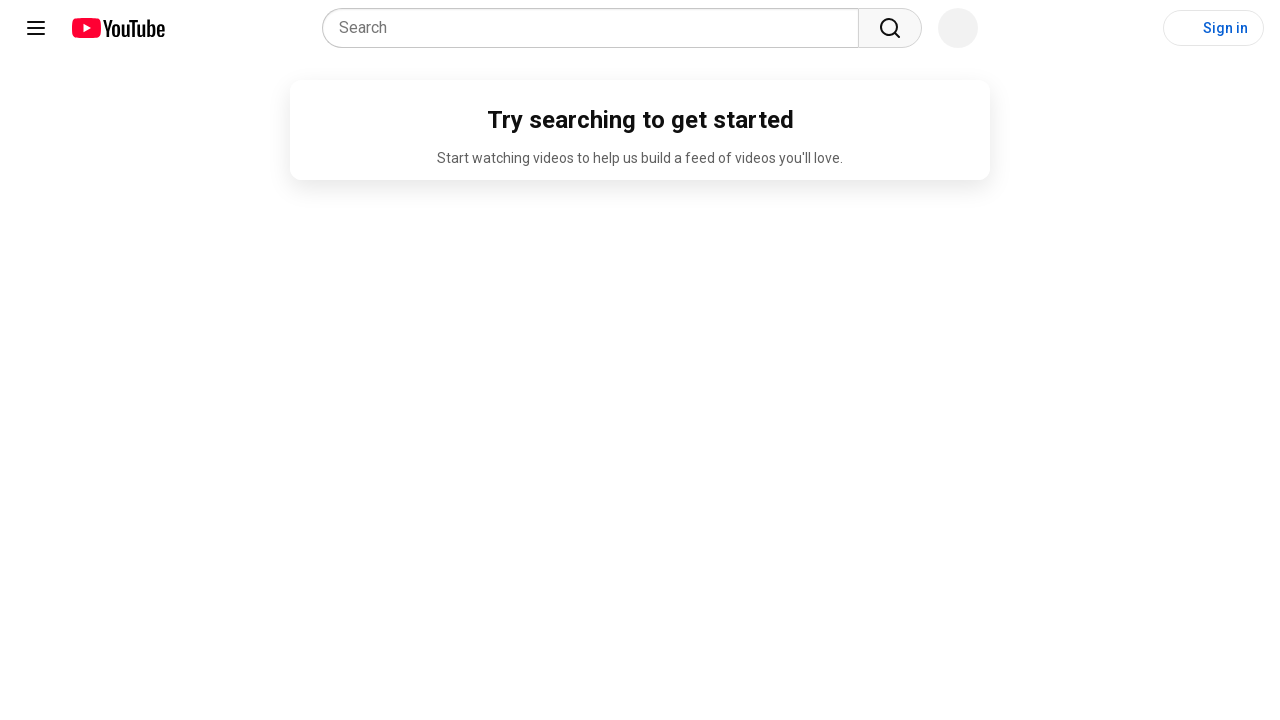

Navigated forward to Israeli government site
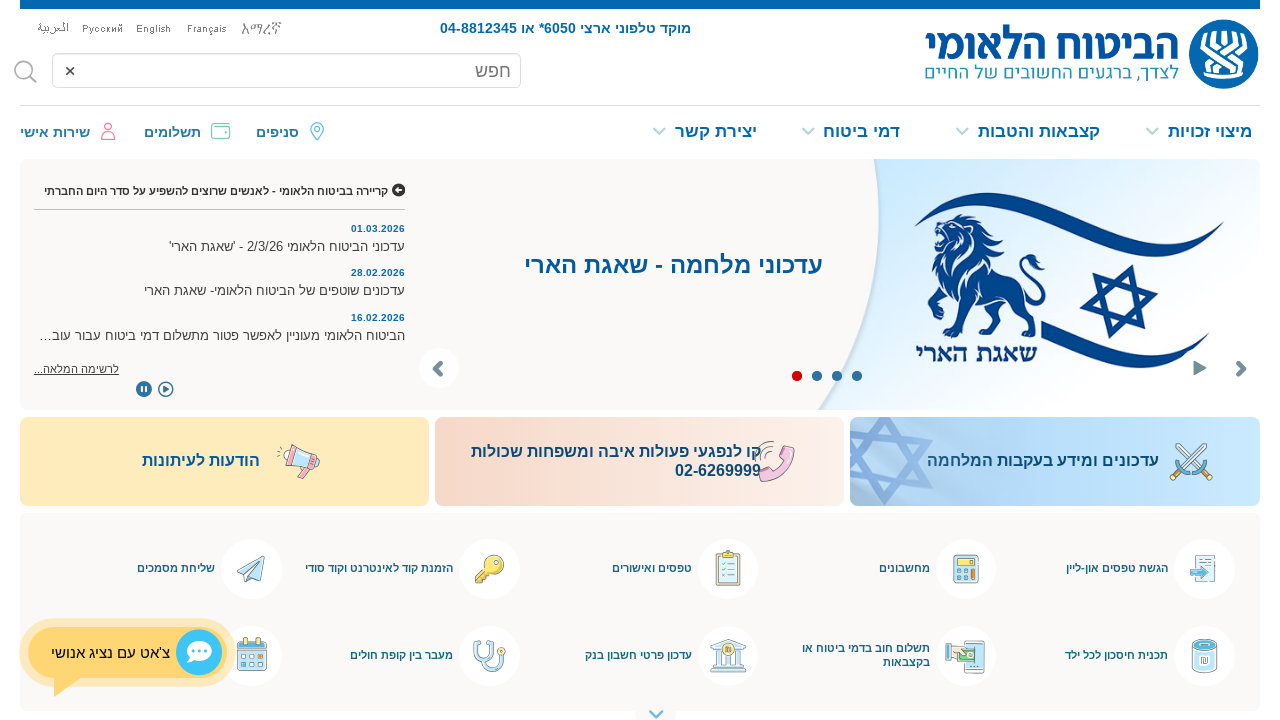

Refreshed the current page
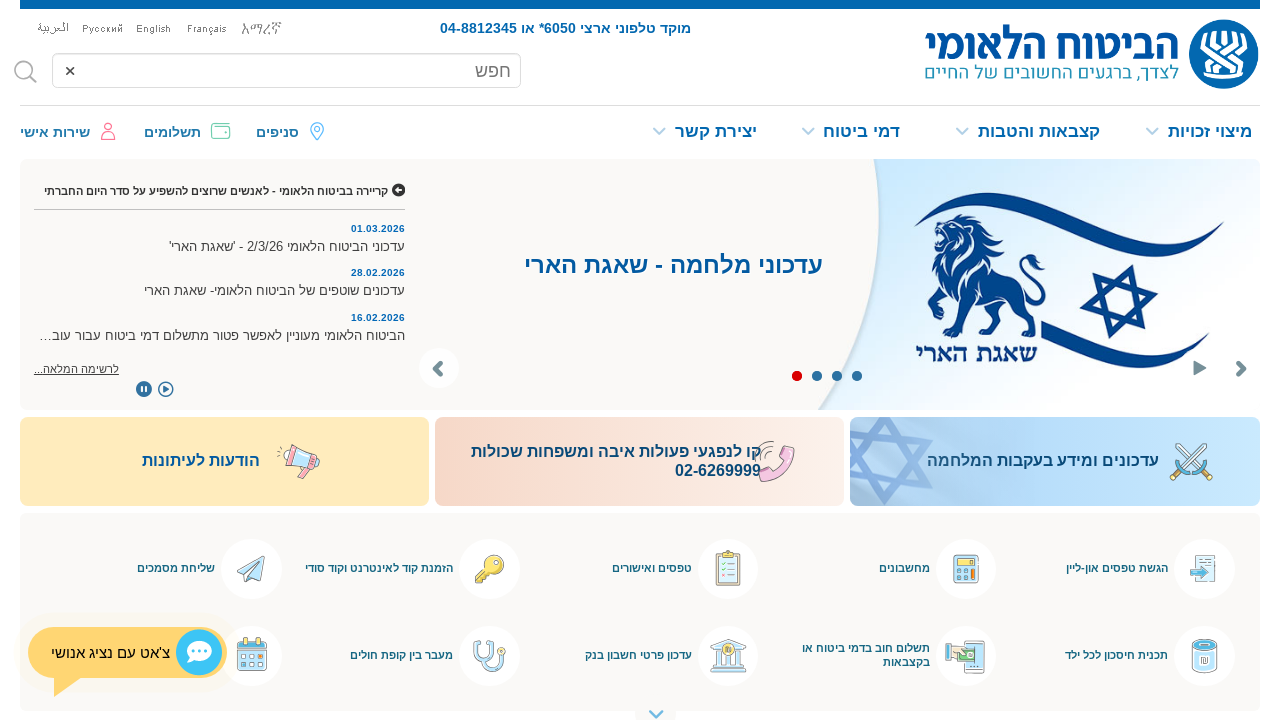

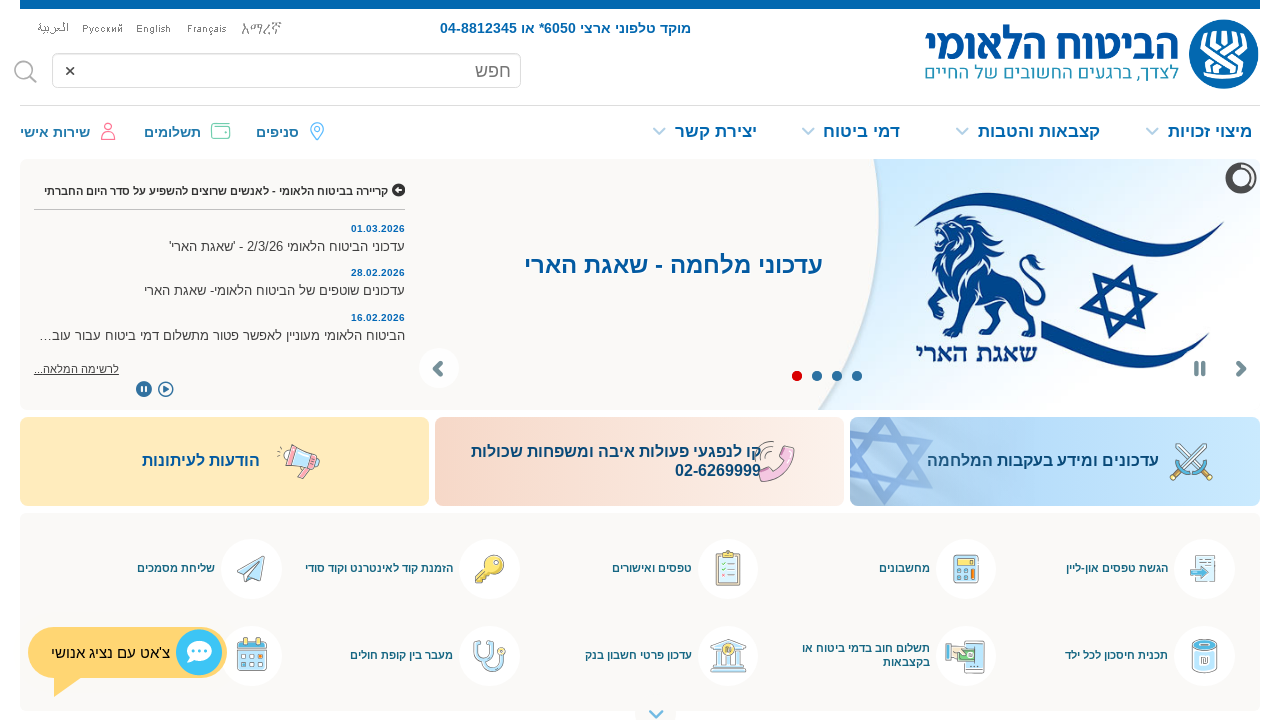